Tests the email alert subscription flow by clicking Get emails, selecting Statistics filter, and verifying the frequency selection page loads

Starting URL: https://www.gov.uk/search/research-and-statistics

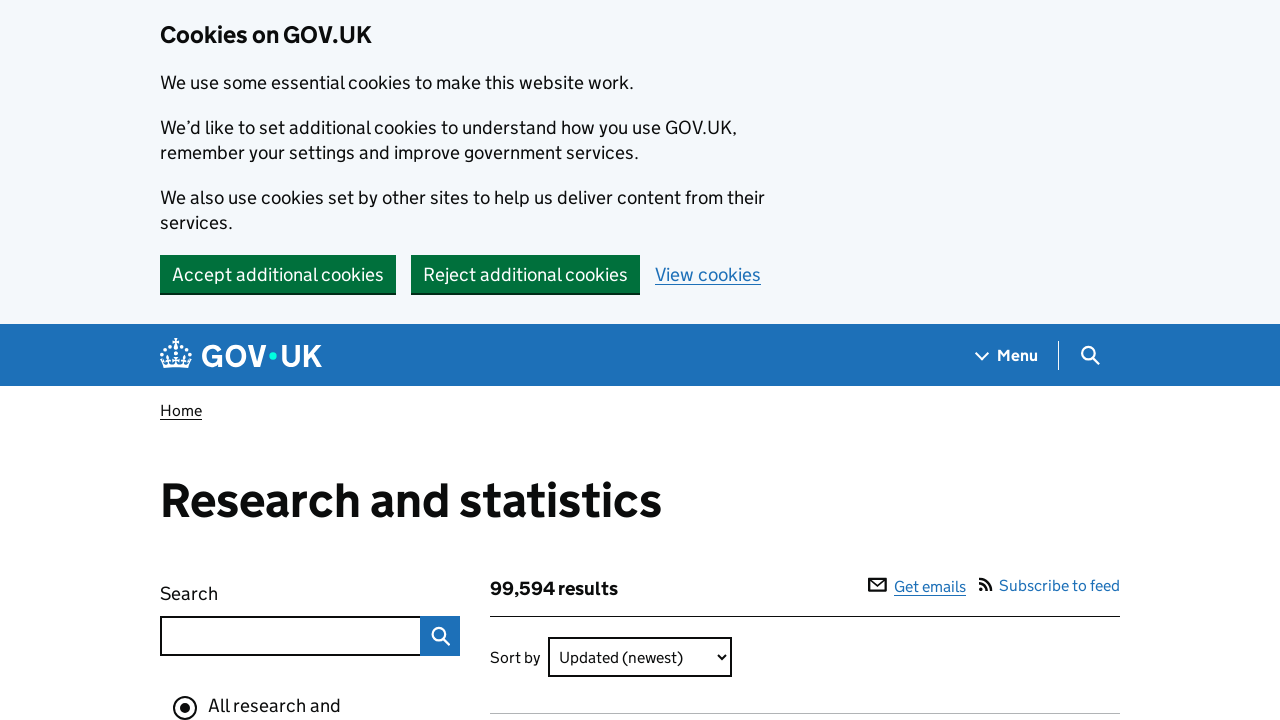

Clicked 'Get emails' link to start email alert subscription at (917, 586) on internal:role=link[name="Get emails"i] >> nth=0
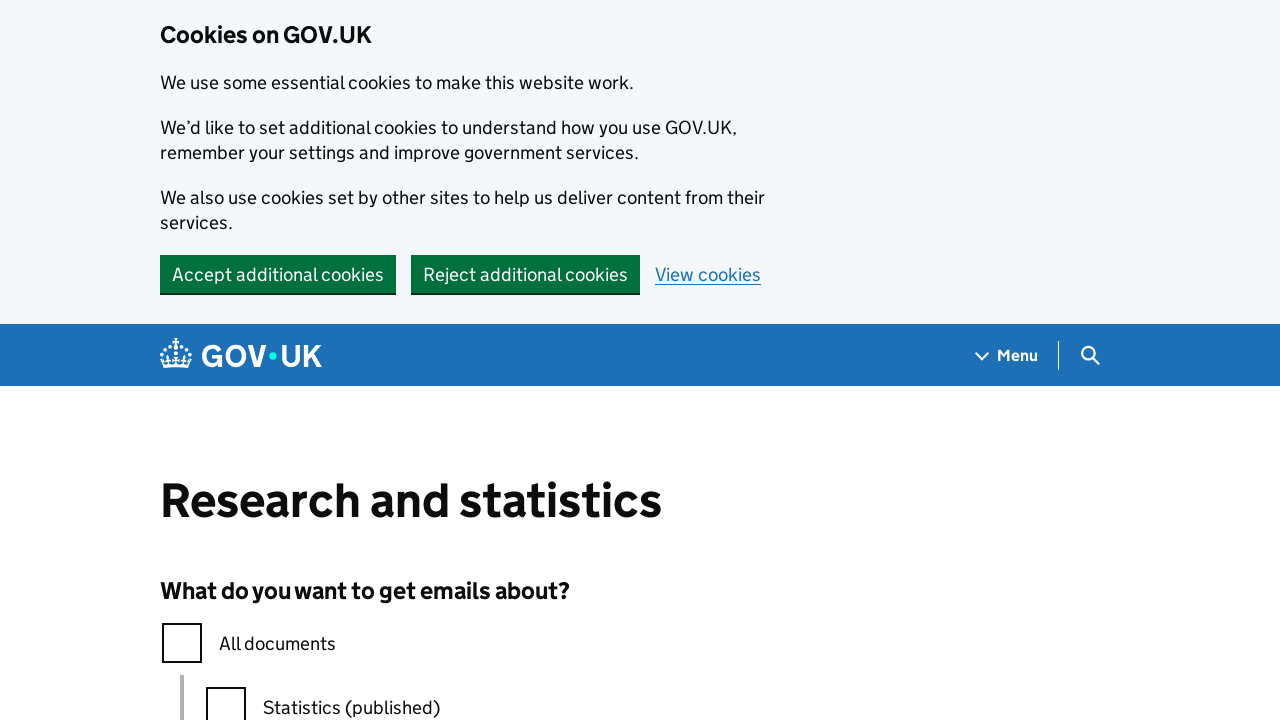

Selected 'Statistics (published)' filter checkbox at (352, 701) on internal:text="Statistics (published)"i
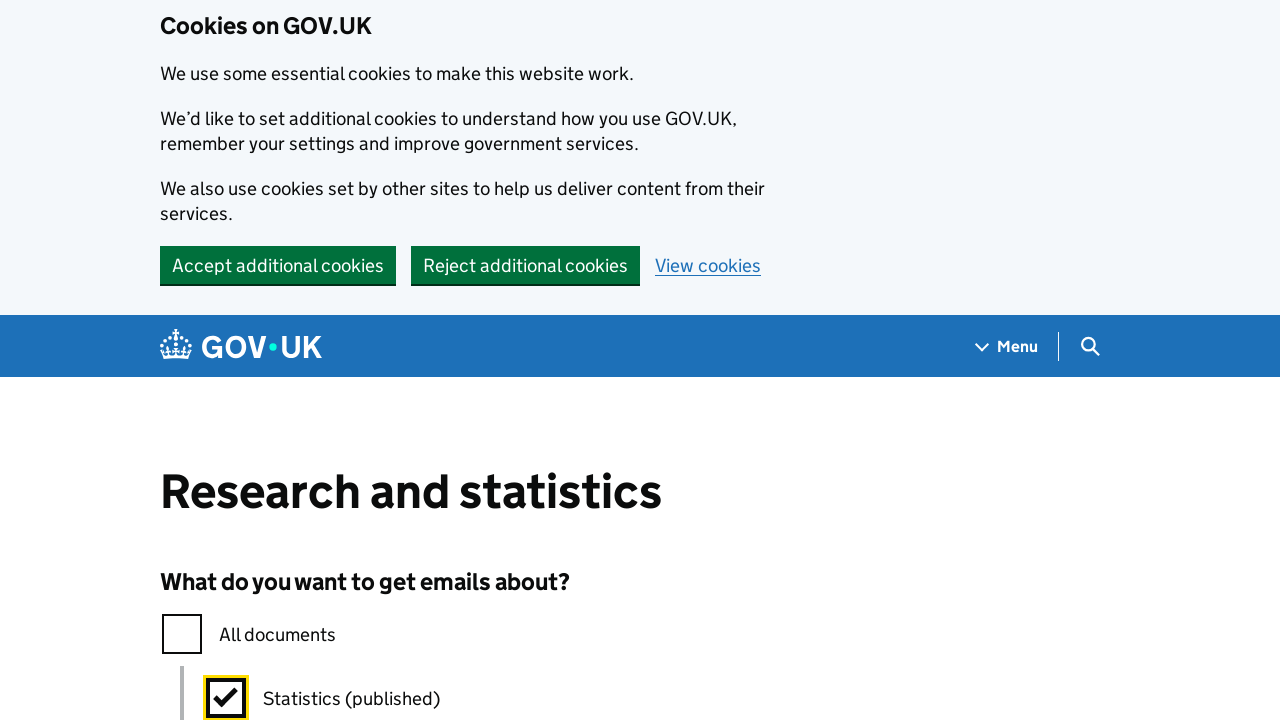

Clicked Continue button to proceed to frequency selection at (209, 360) on internal:role=button[name="Continue"i]
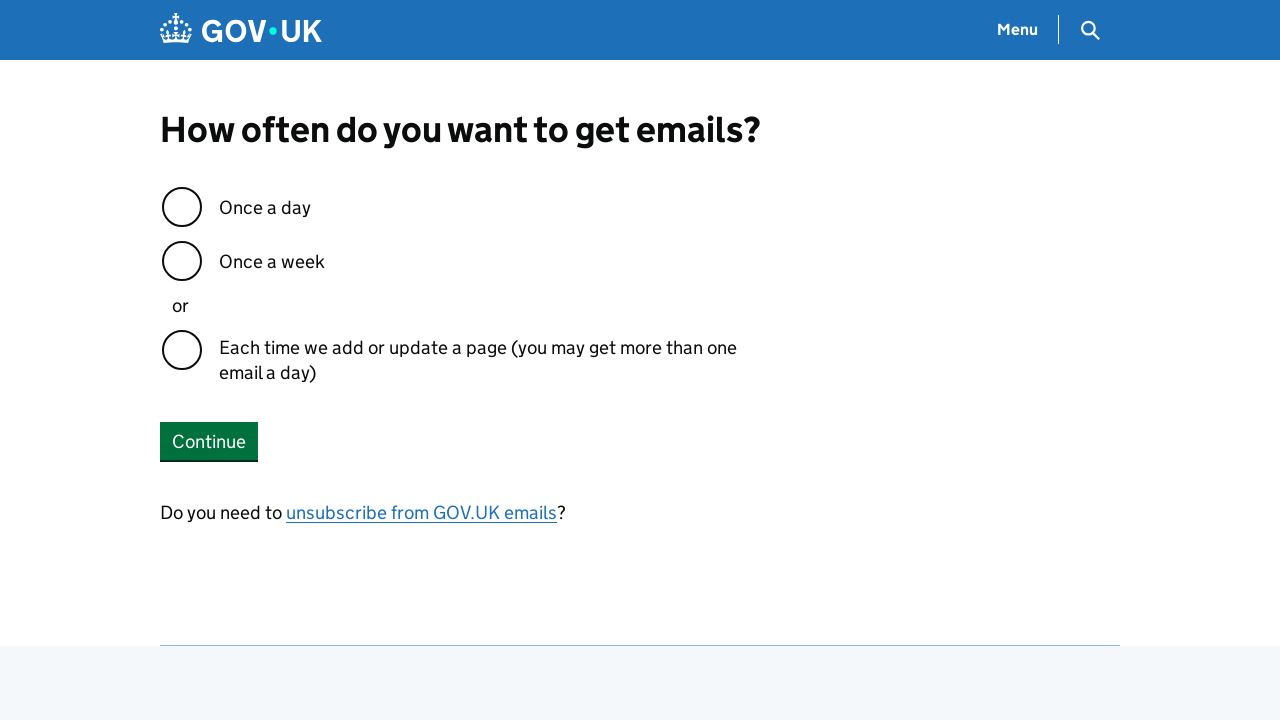

Verified frequency selection page loaded with 'How often do you want to get emails?' text
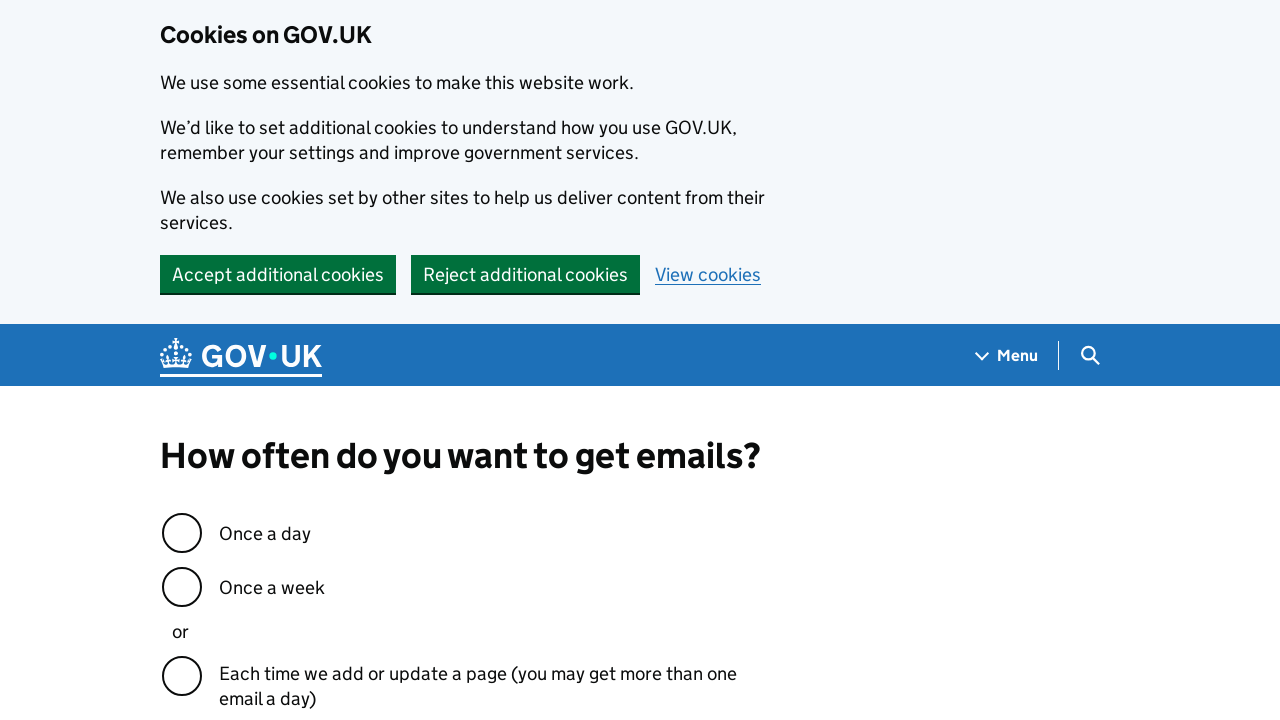

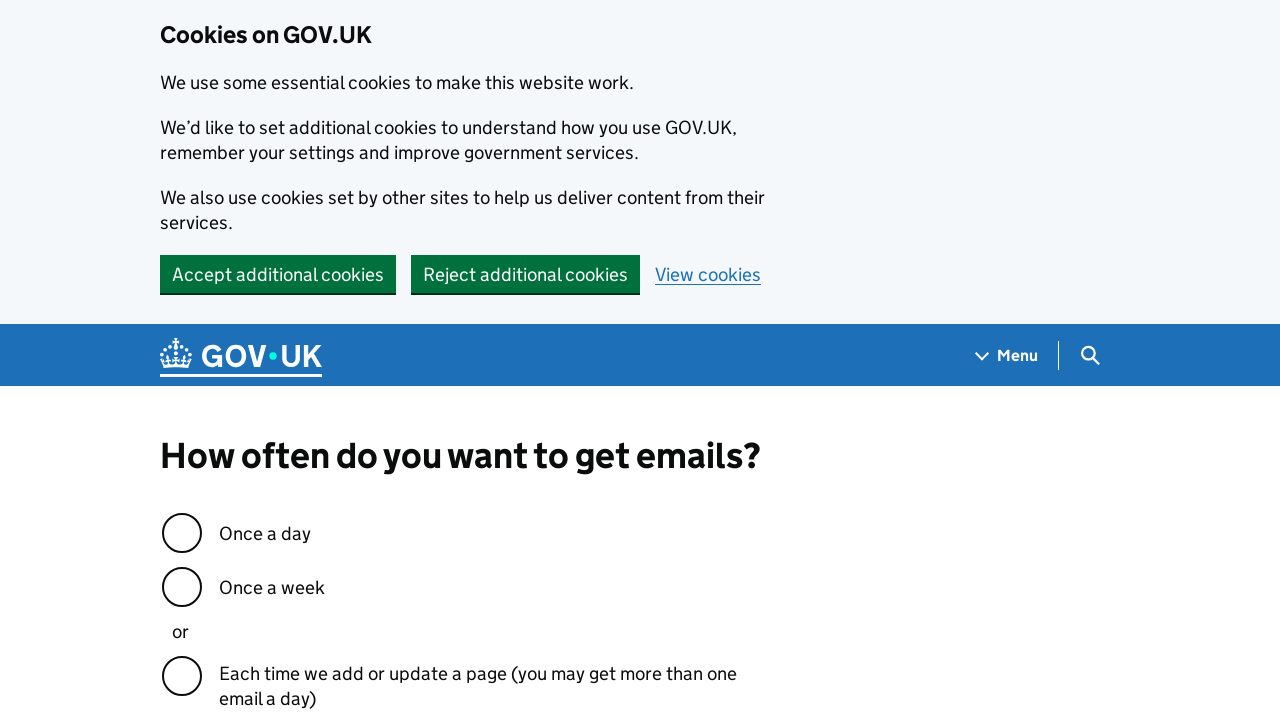